Verifies that the Insider homepage loads correctly by checking the page title

Starting URL: https://useinsider.com/

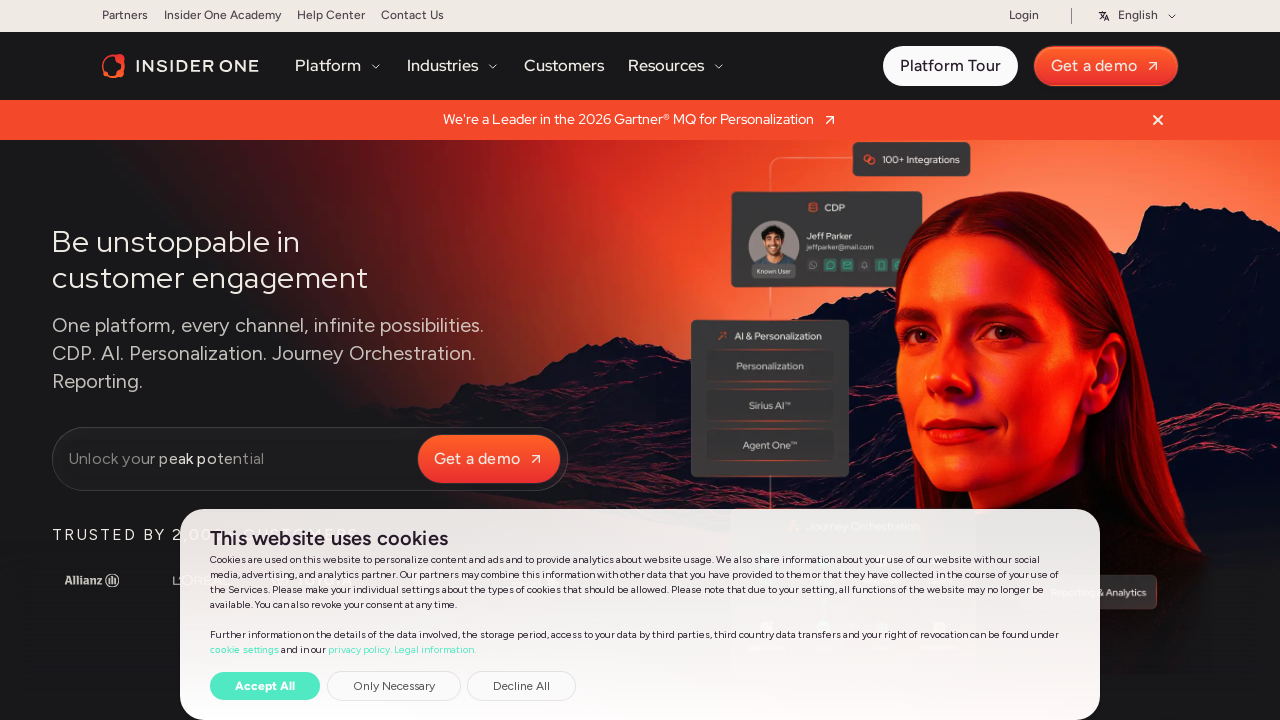

Waited for page body to load
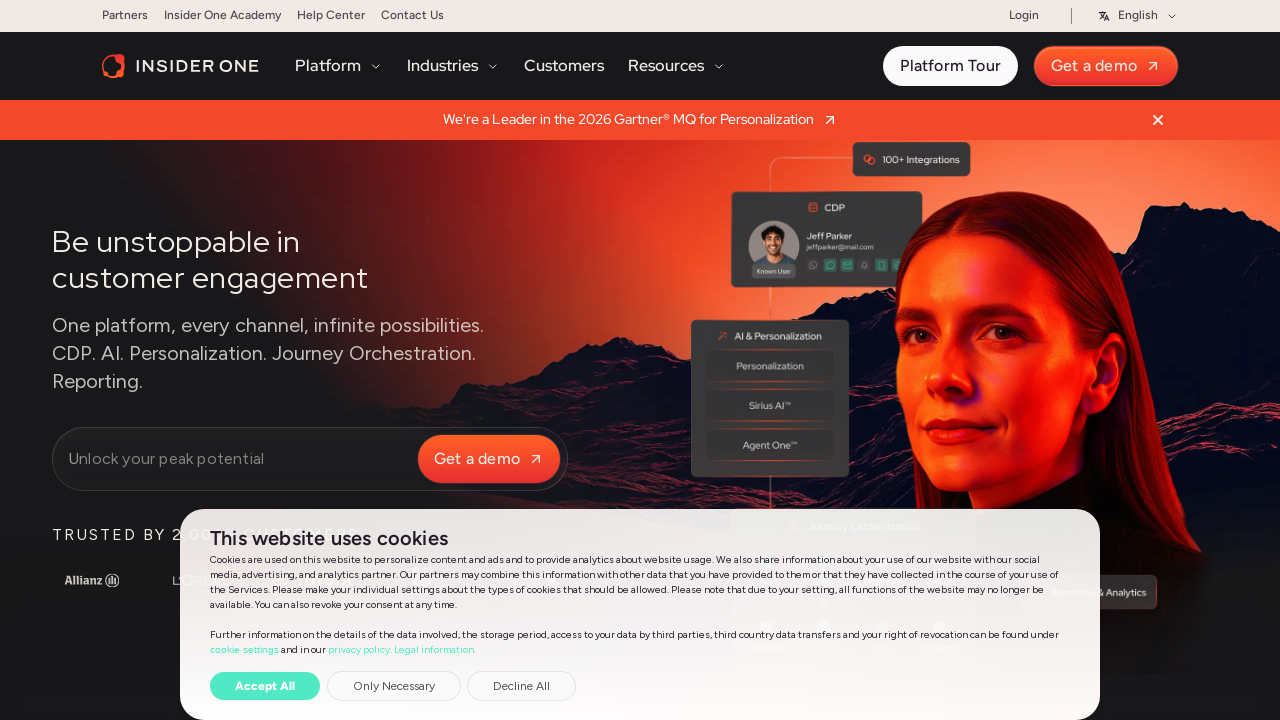

Verified that page title contains 'Insider'
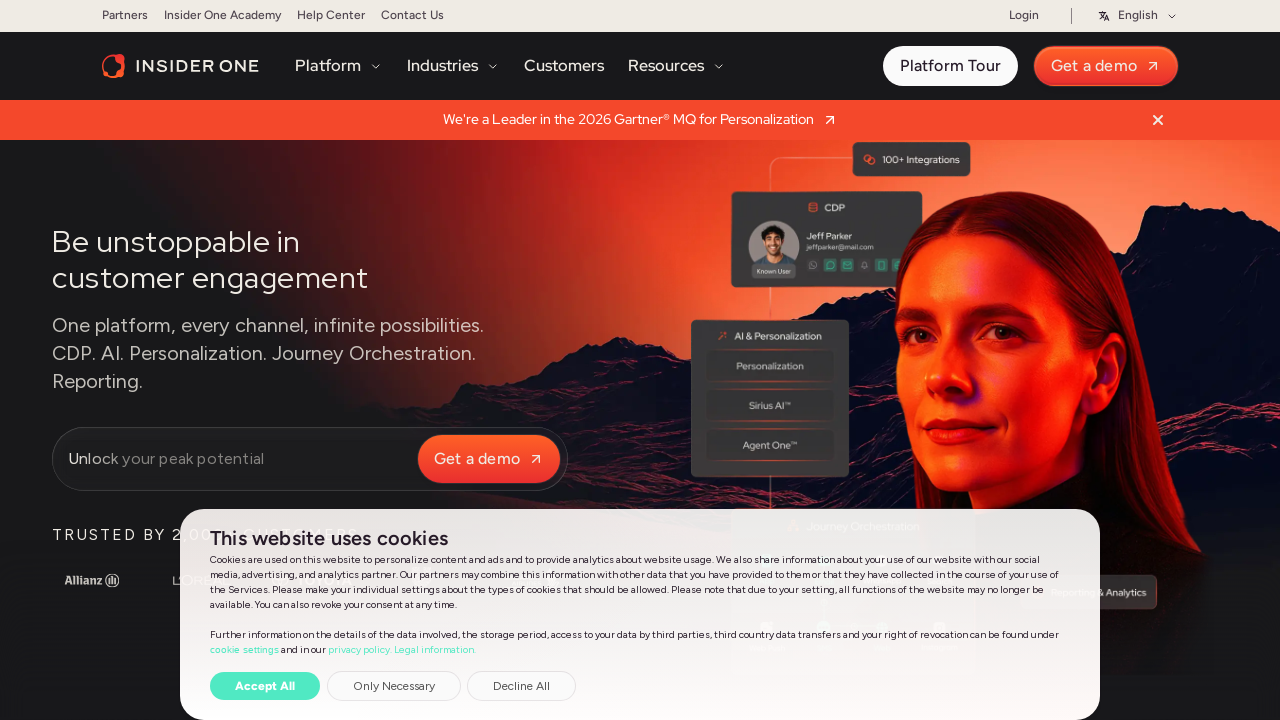

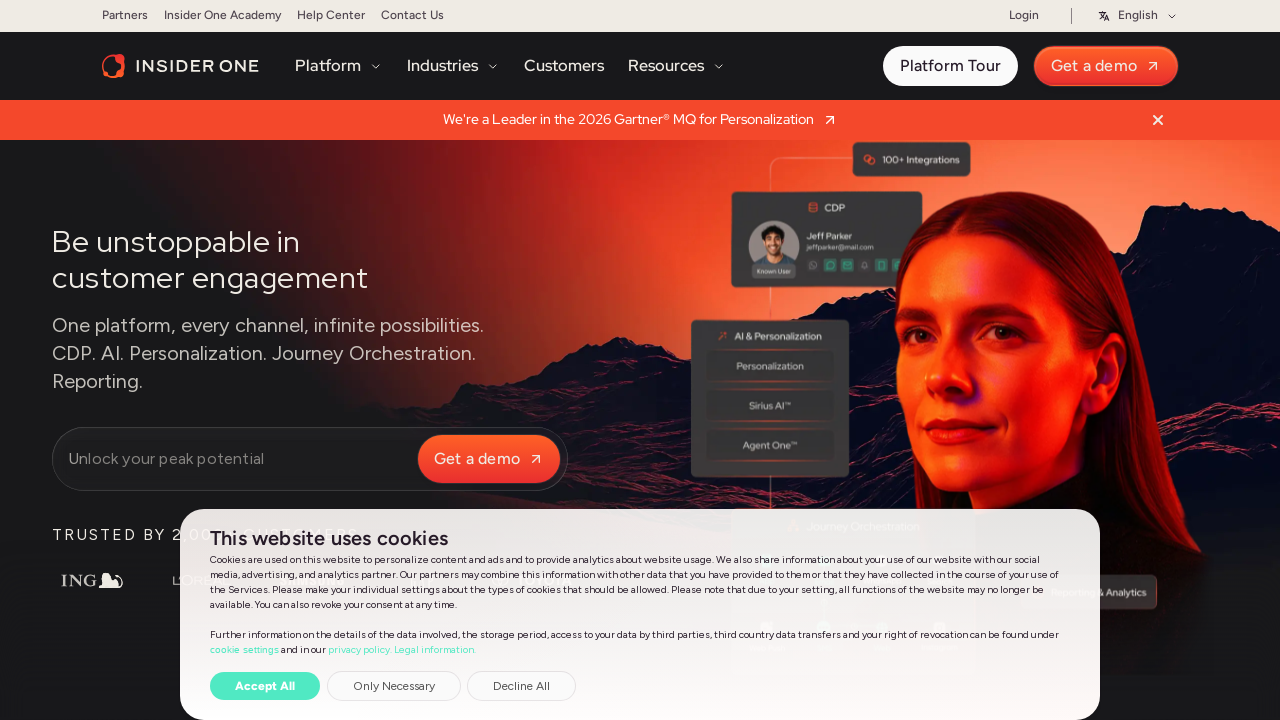